Tests a laminate flooring calculator by entering room dimensions, laminate specifications, and verifying calculation results (test case 2)

Starting URL: https://masterskayapola.ru/kalkulyator/laminata.html

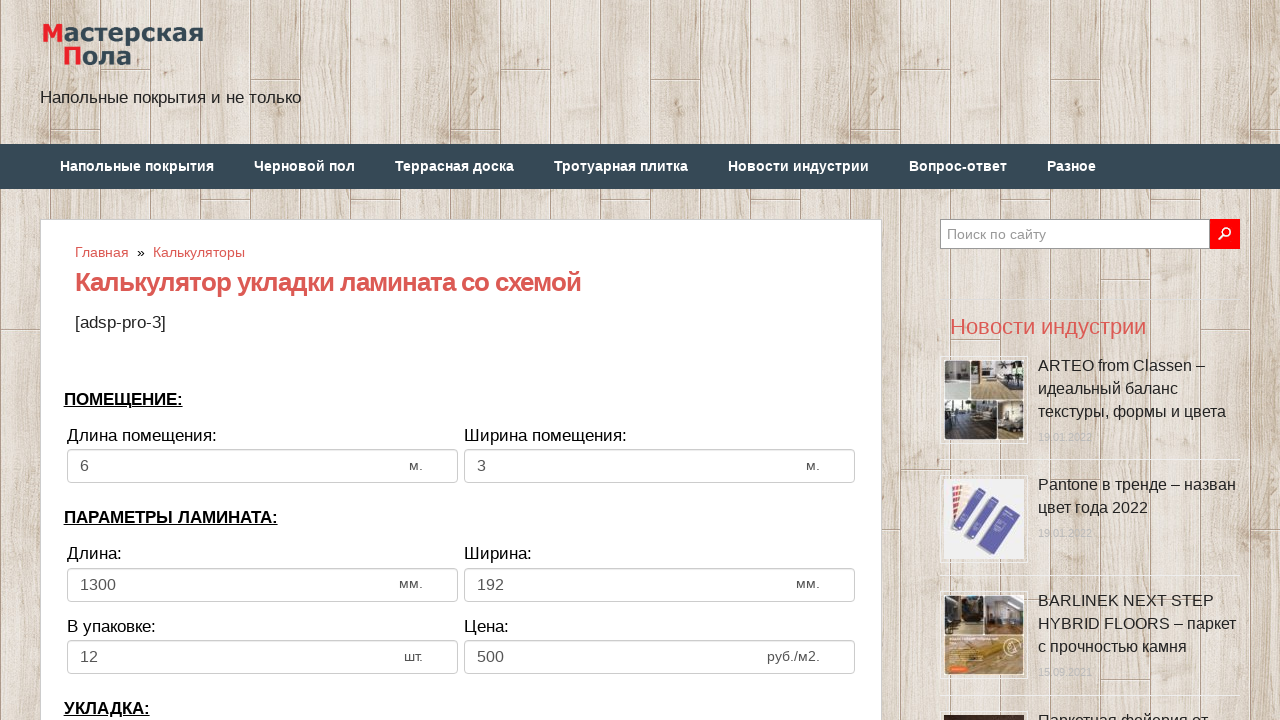

Cleared room width input field on input[name='calc_roomwidth']
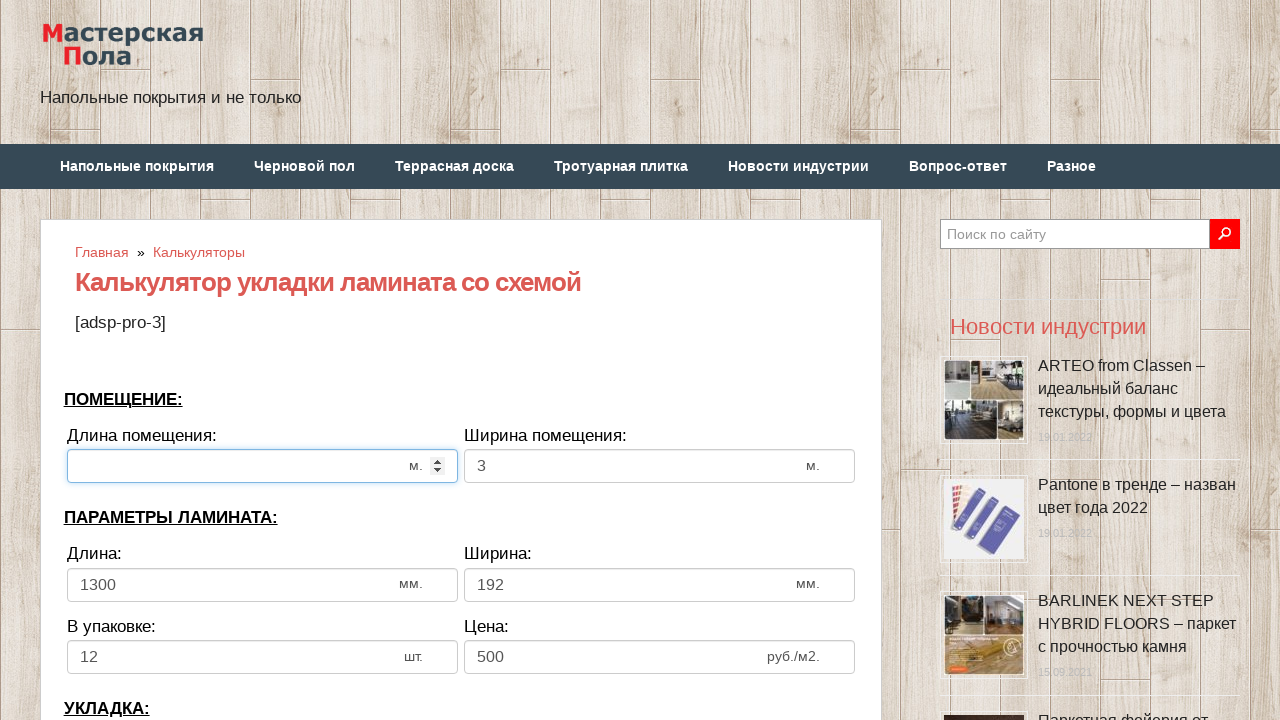

Entered room width value: 2 on input[name='calc_roomwidth']
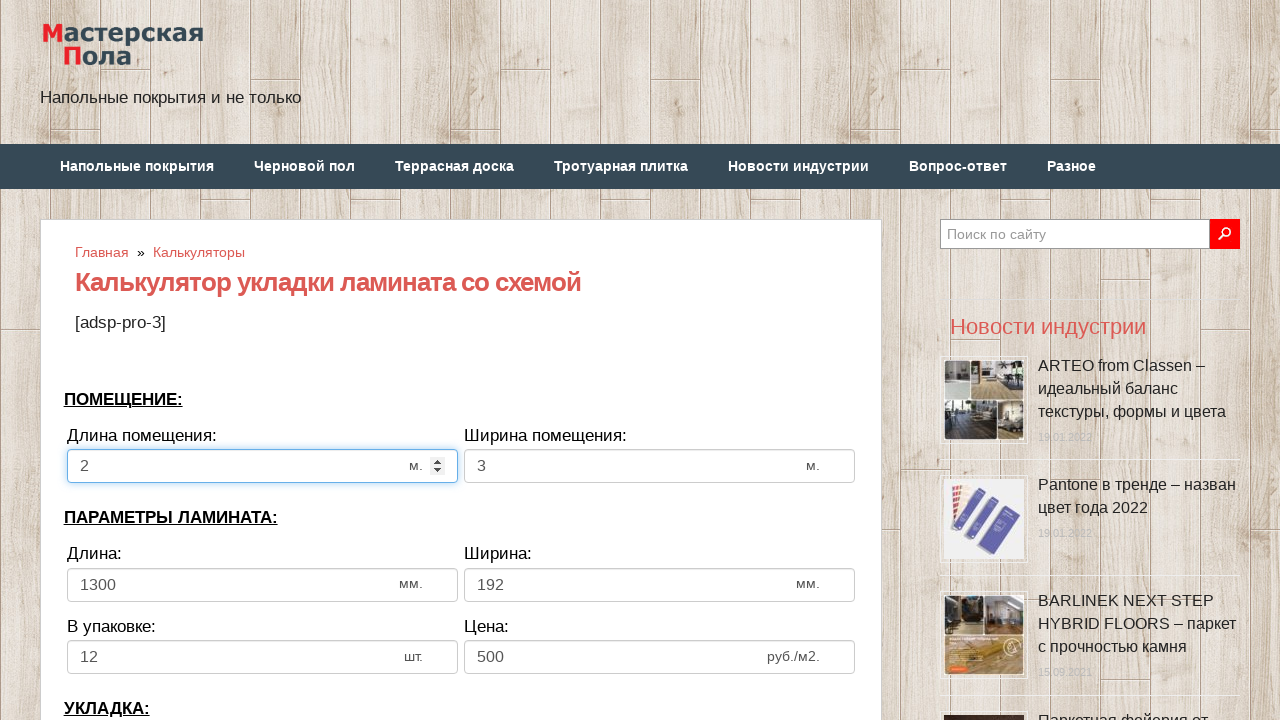

Cleared room height input field on input[name='calc_roomheight']
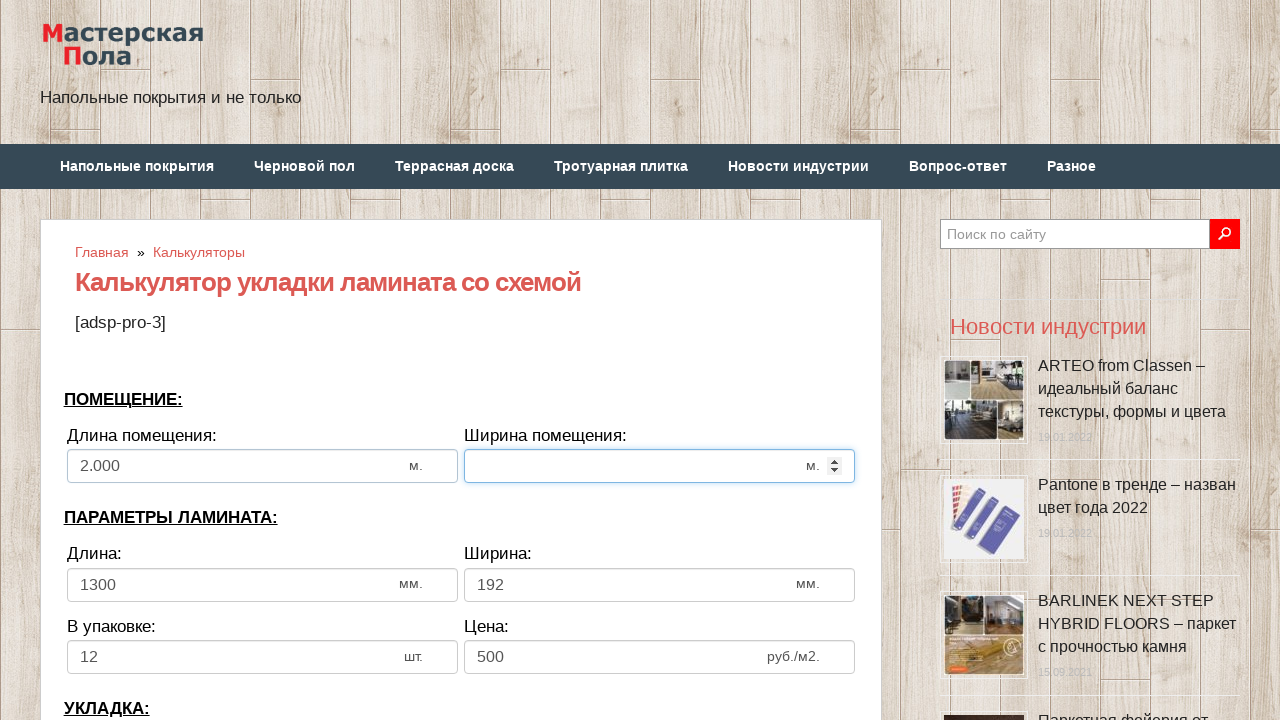

Entered room height value: 3 on input[name='calc_roomheight']
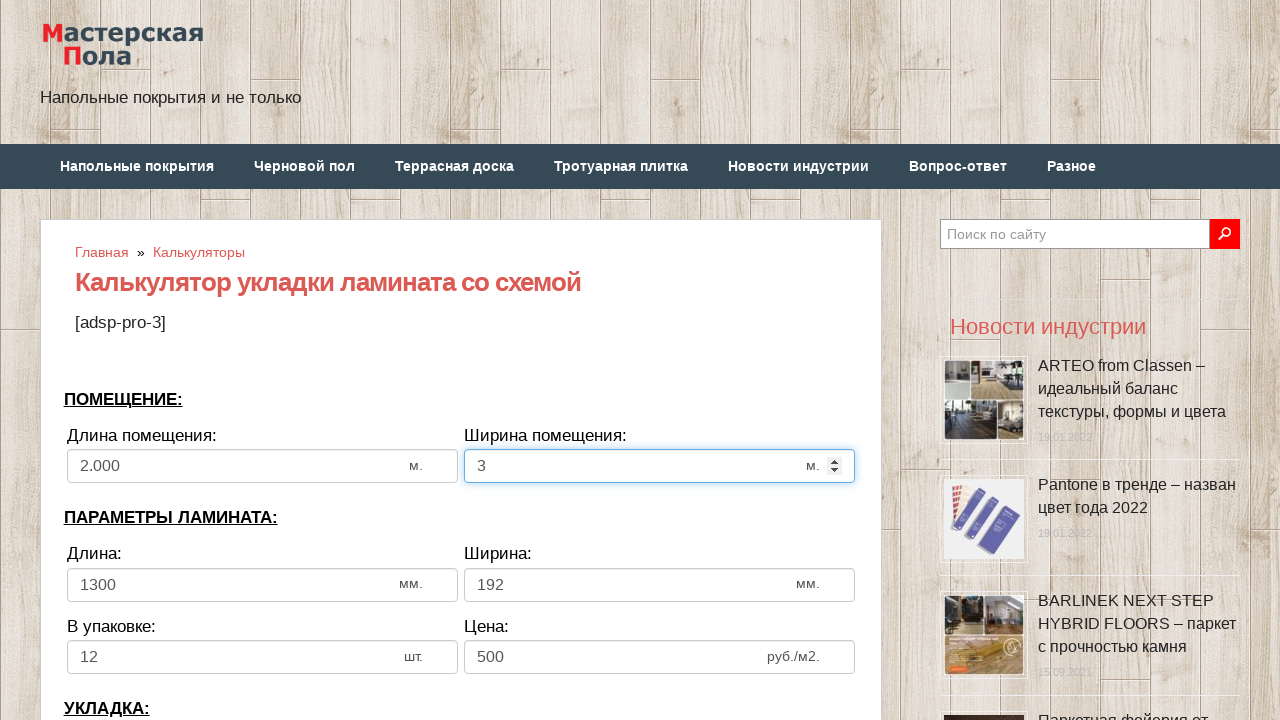

Cleared laminate width input field on input[name='calc_lamwidth']
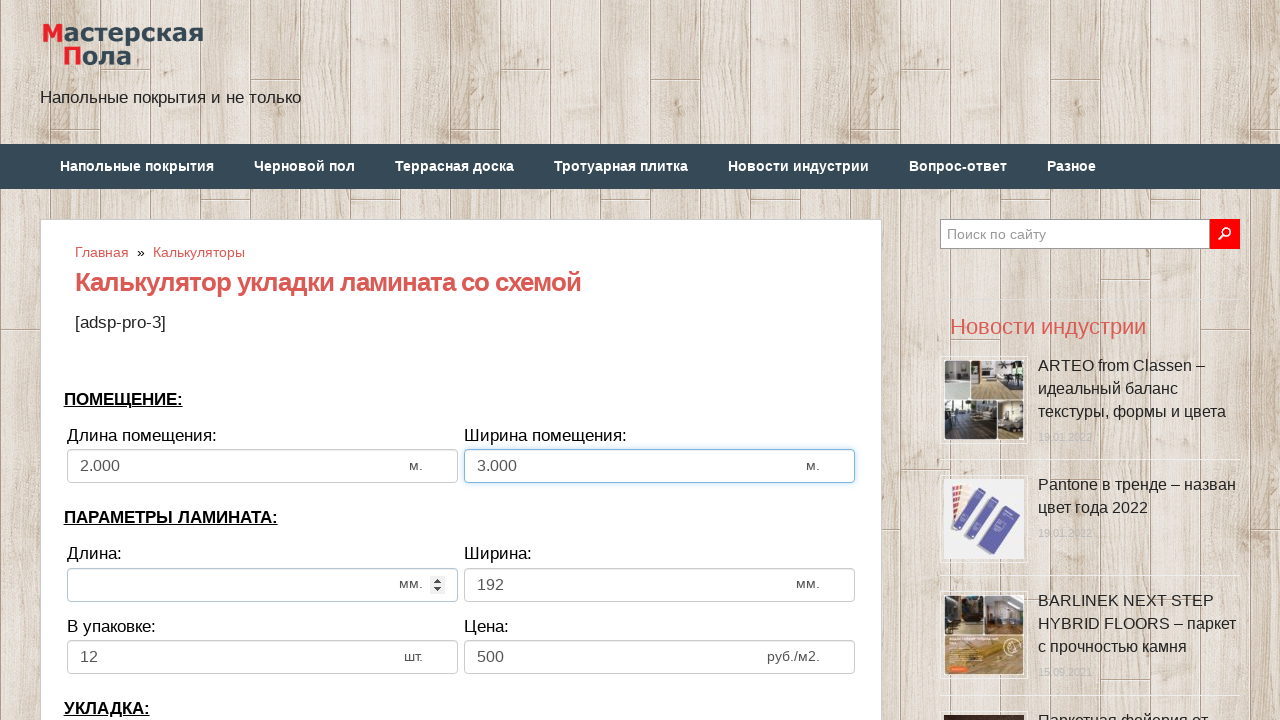

Entered laminate width value: 104 on input[name='calc_lamwidth']
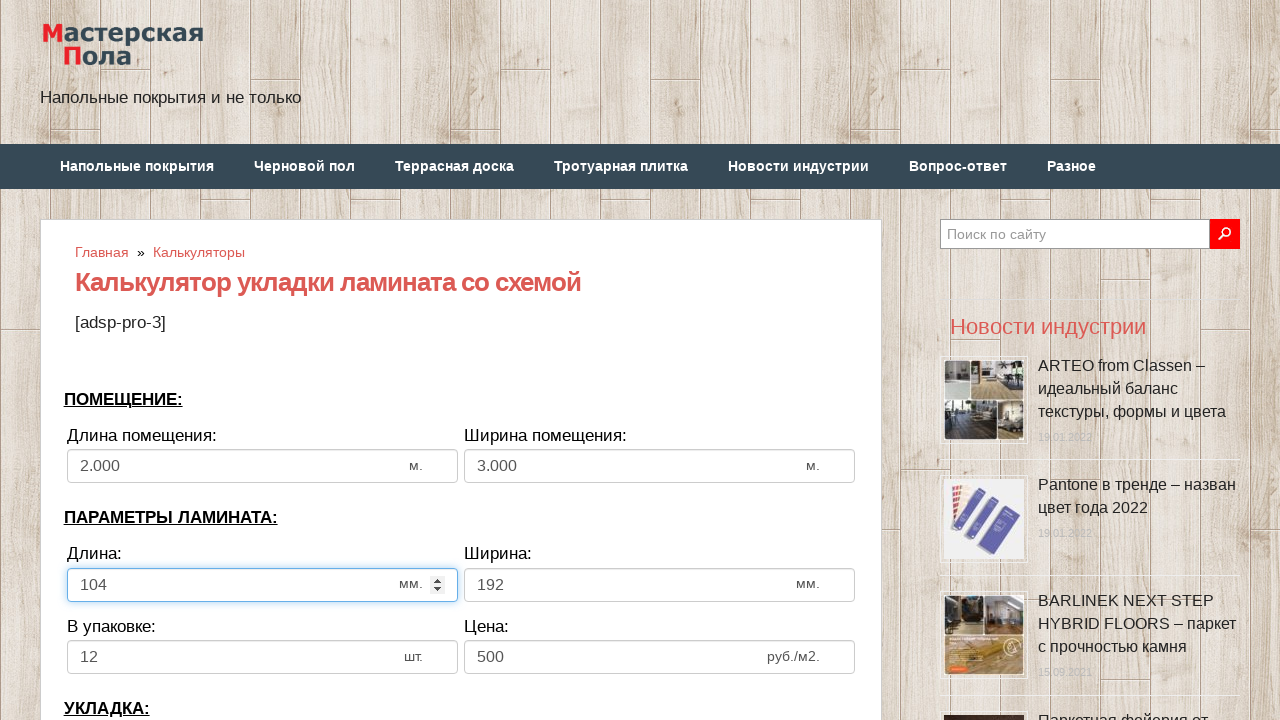

Cleared laminate height input field on input[name='calc_lamheight']
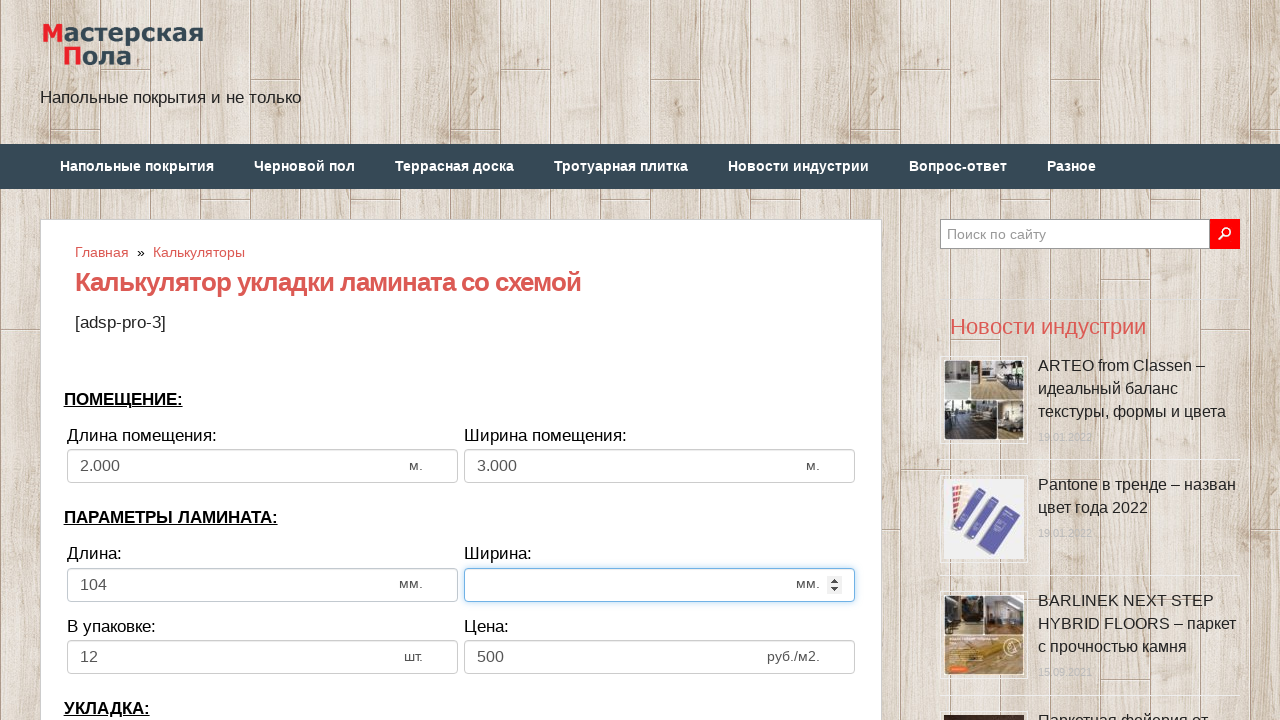

Entered laminate height value: 105 on input[name='calc_lamheight']
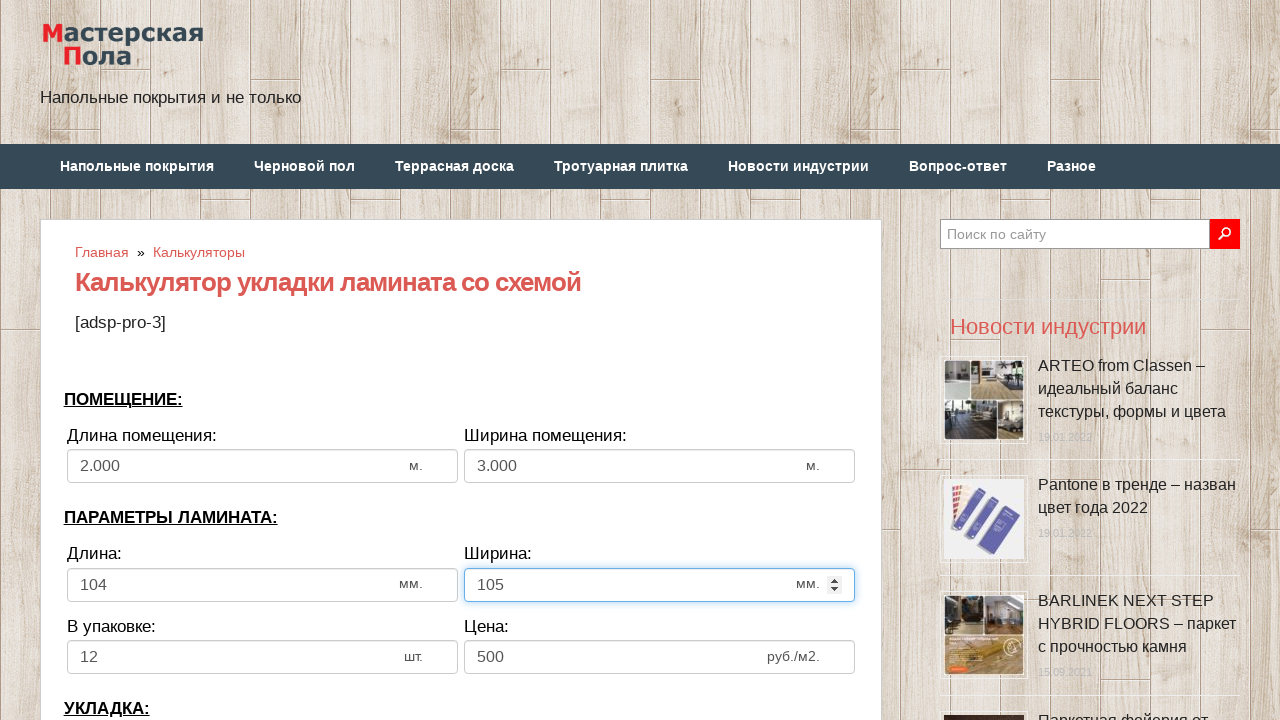

Cleared panels in pack input field on input[name='calc_inpack']
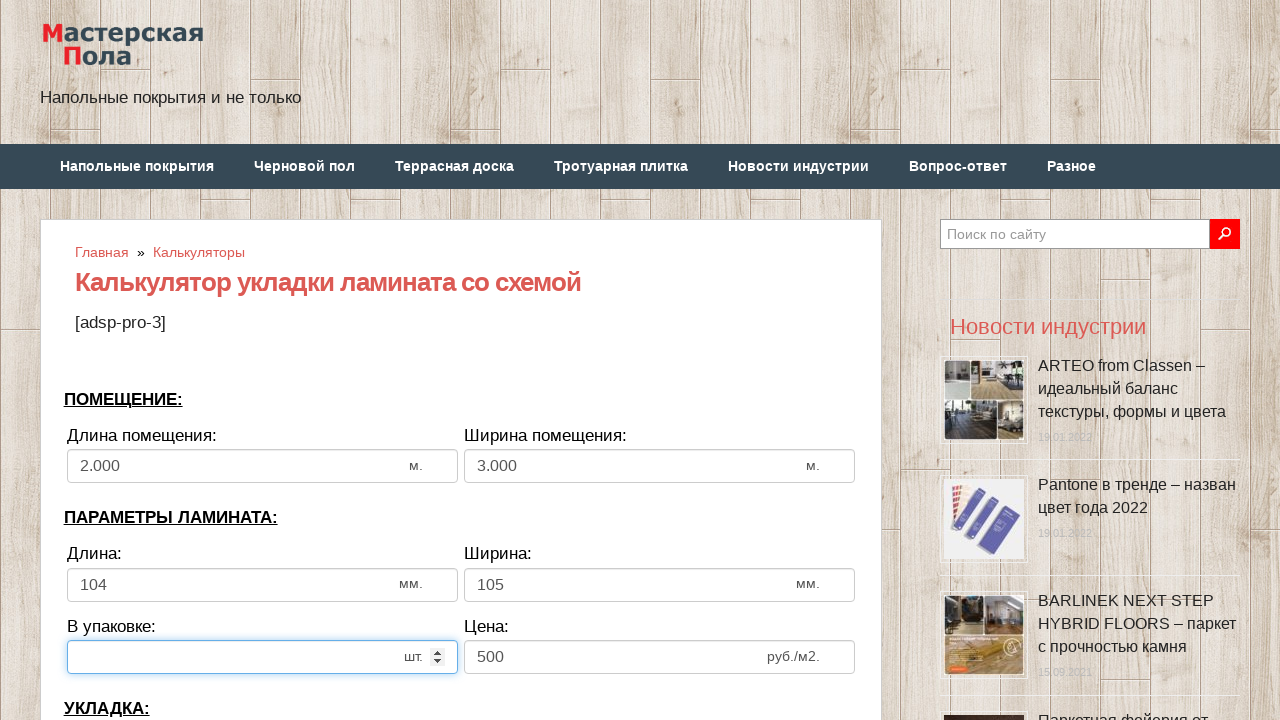

Entered panels in pack value: 6 on input[name='calc_inpack']
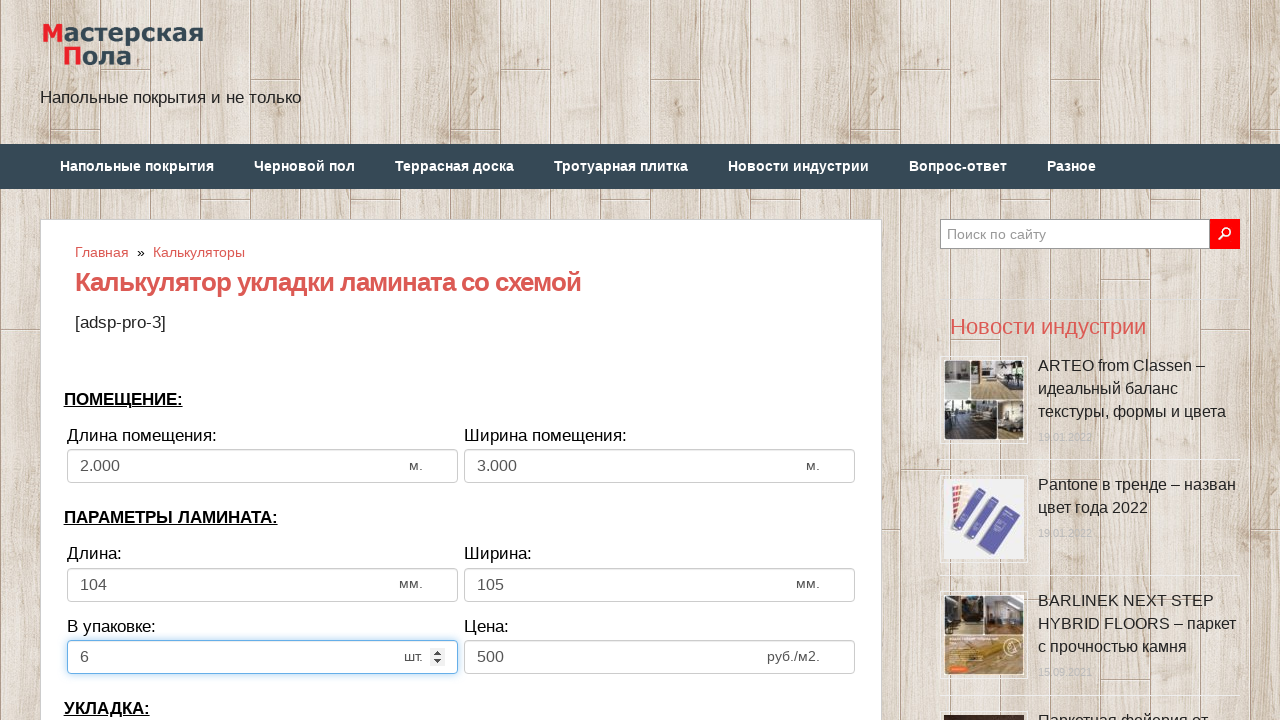

Cleared price input field on input[name='calc_price']
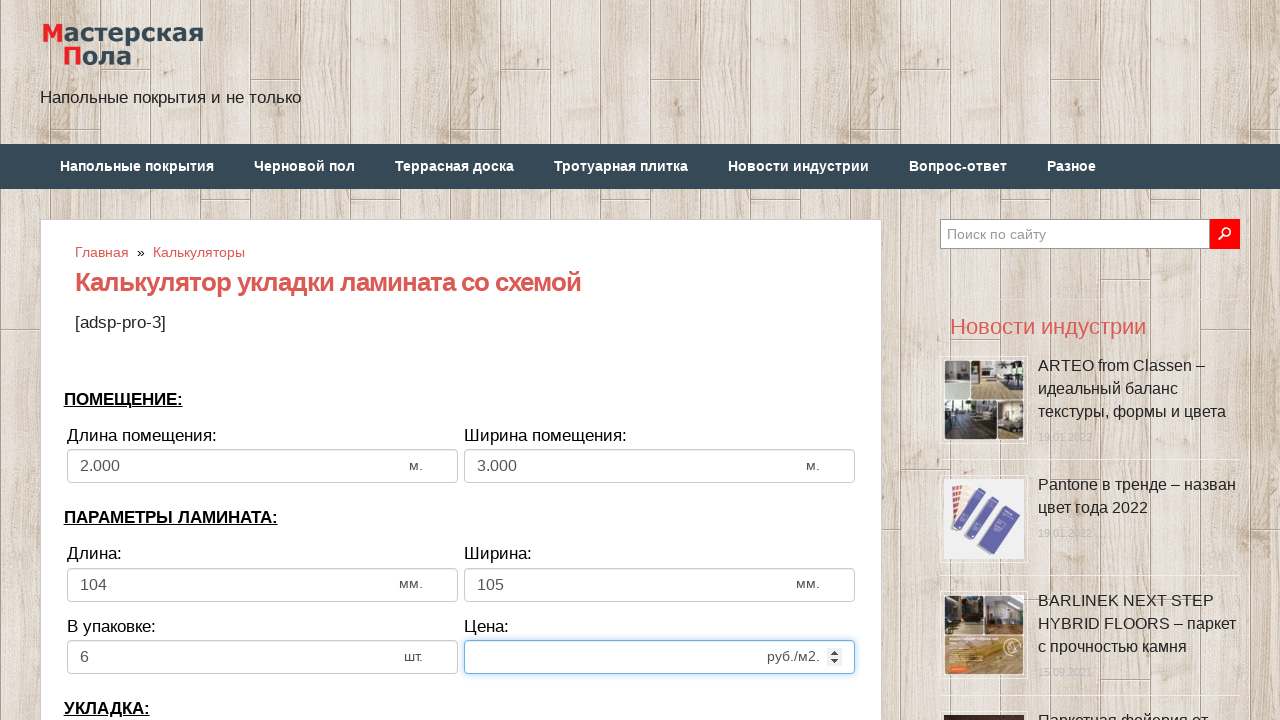

Entered price value: 70 on input[name='calc_price']
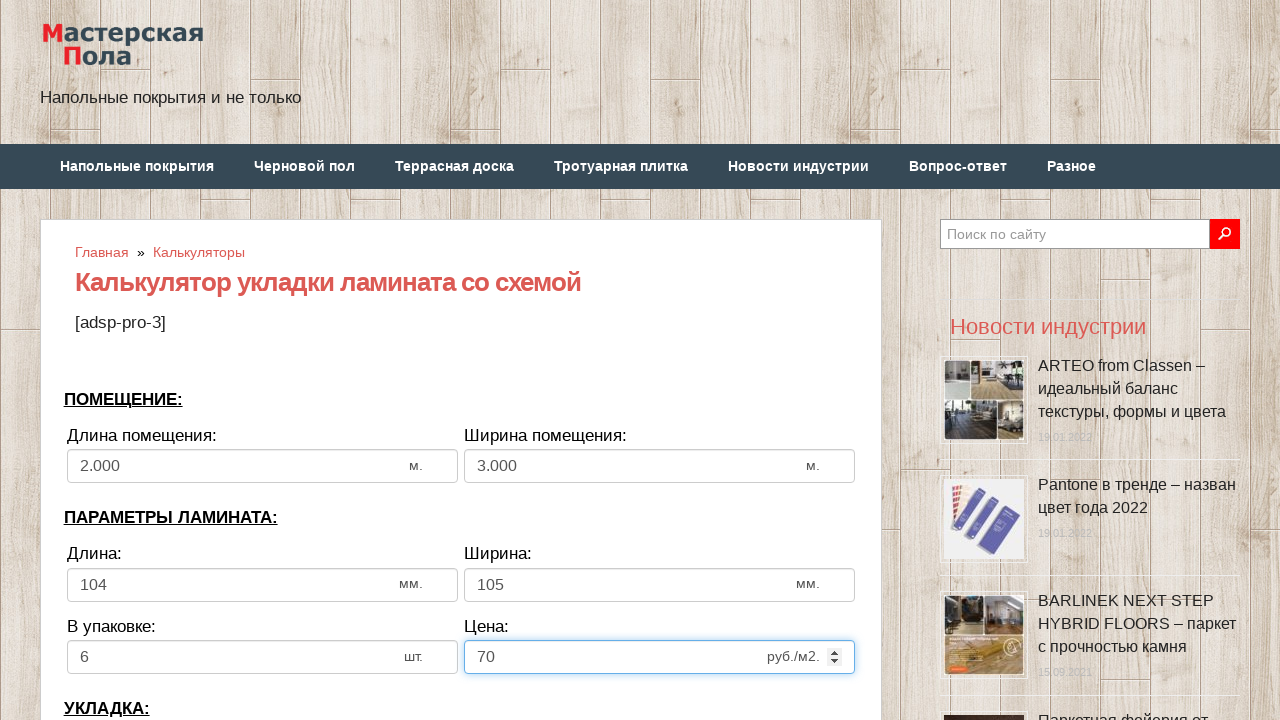

Cleared bias input field on input[name='calc_bias']
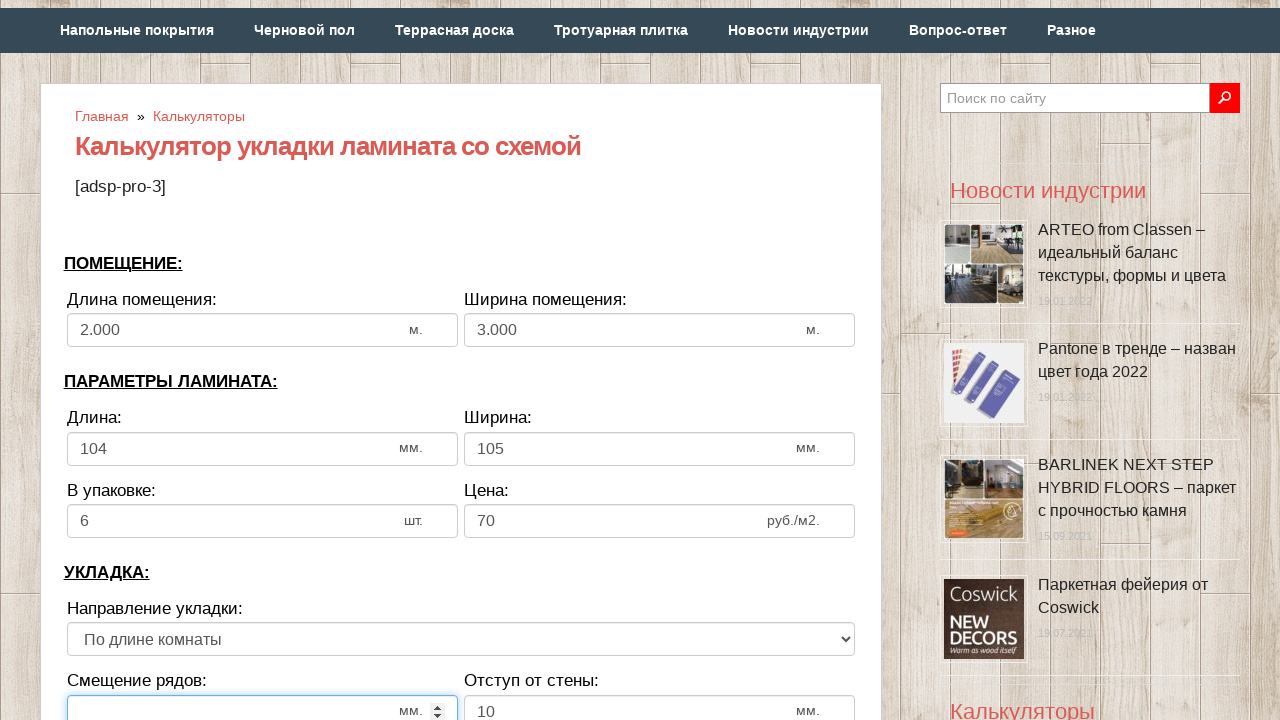

Entered bias value: 8 on input[name='calc_bias']
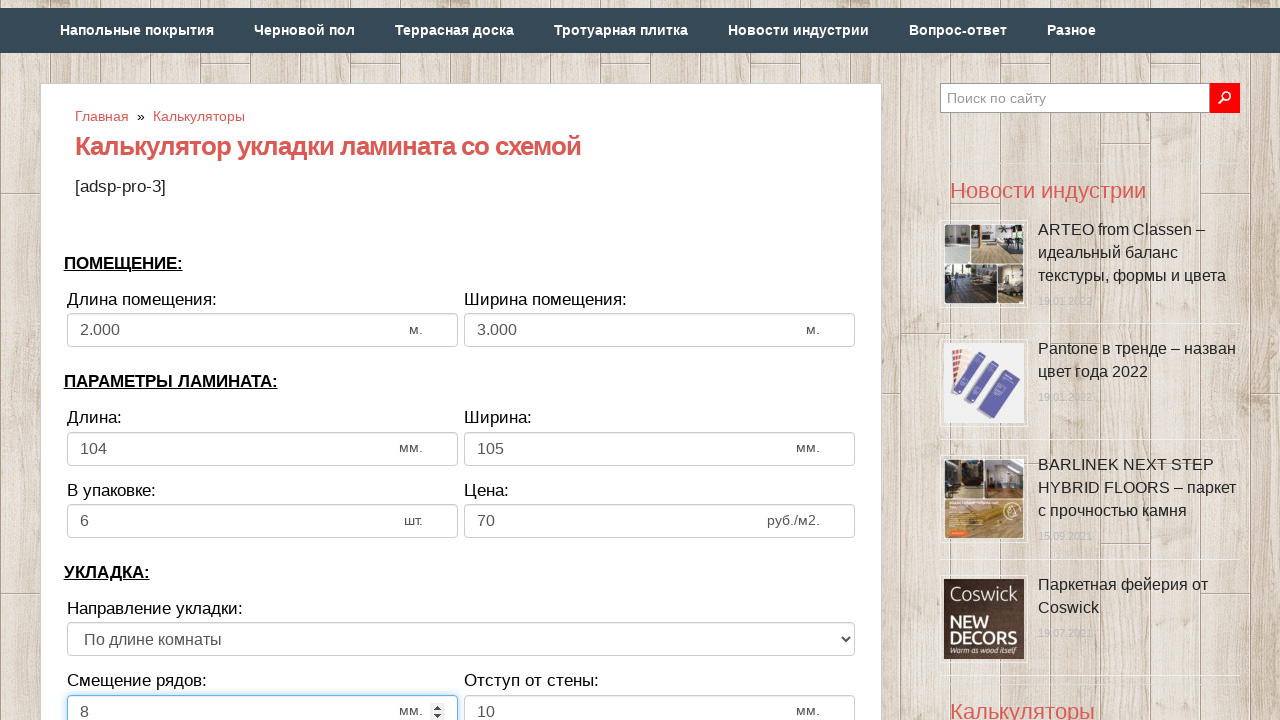

Cleared wall distance input field on input[name='calc_walldist']
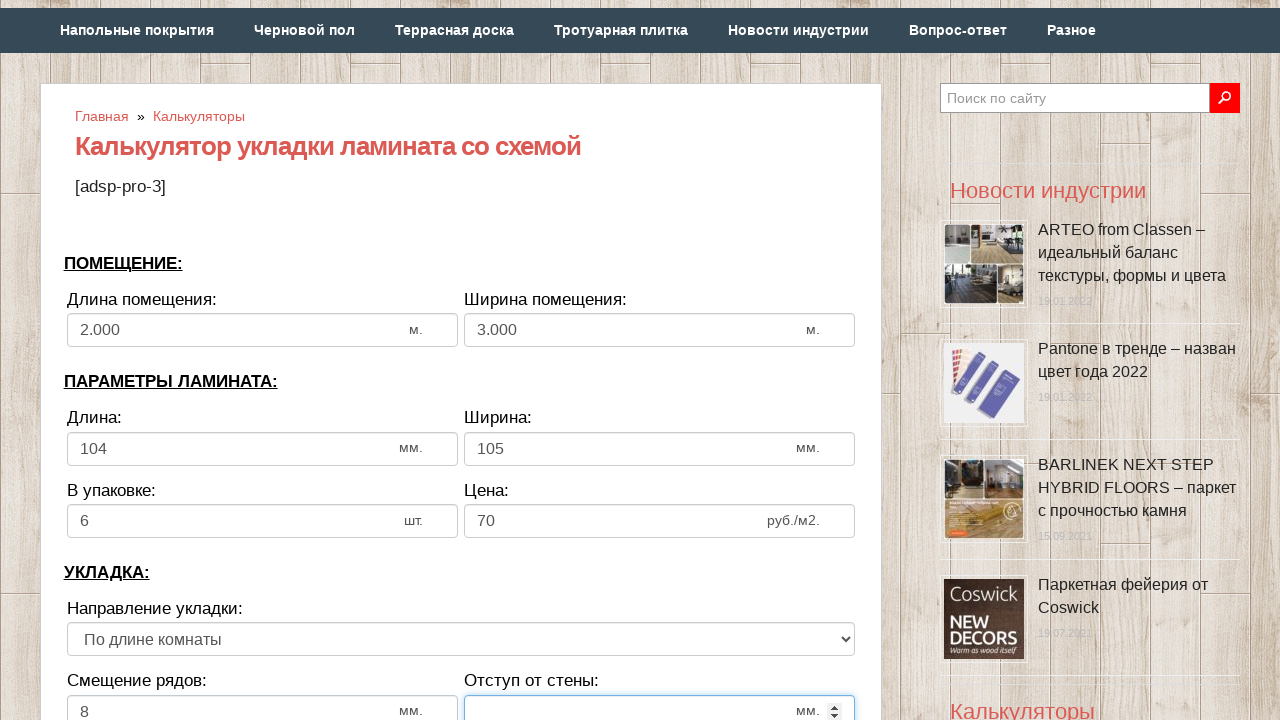

Entered wall distance value: 9 on input[name='calc_walldist']
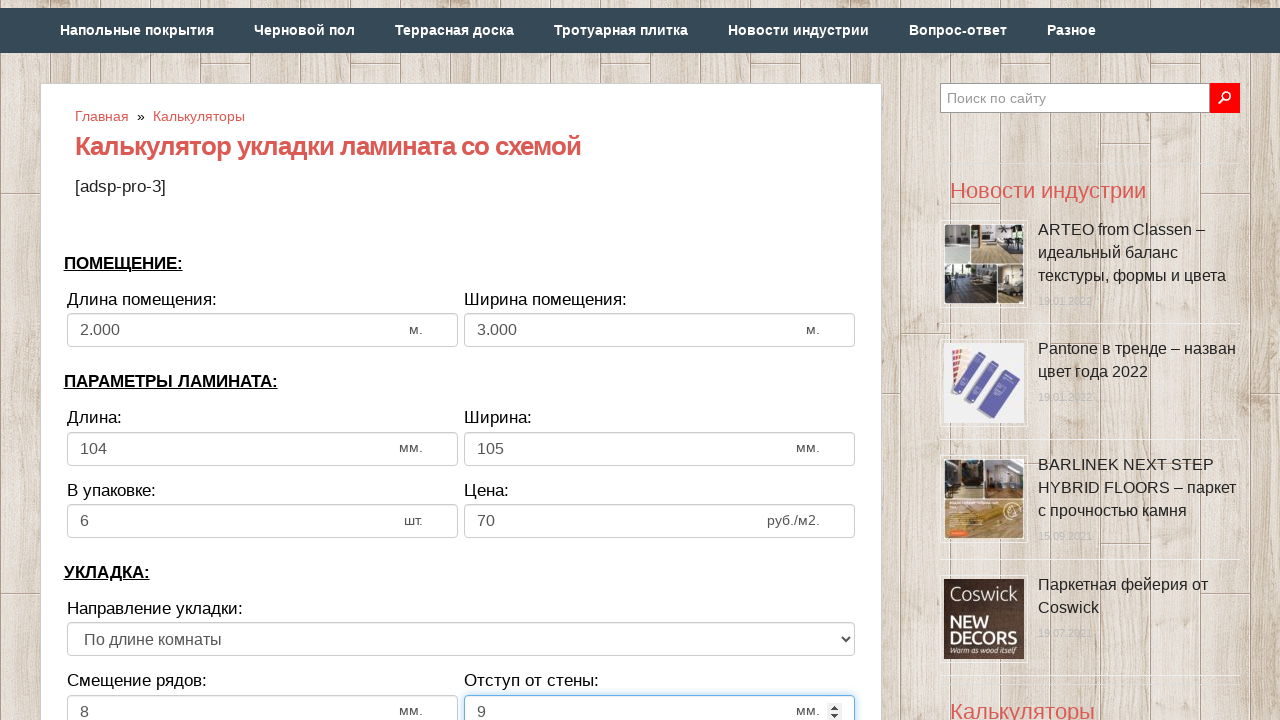

Selected laying direction (index 0) on select[name='calc_direct']
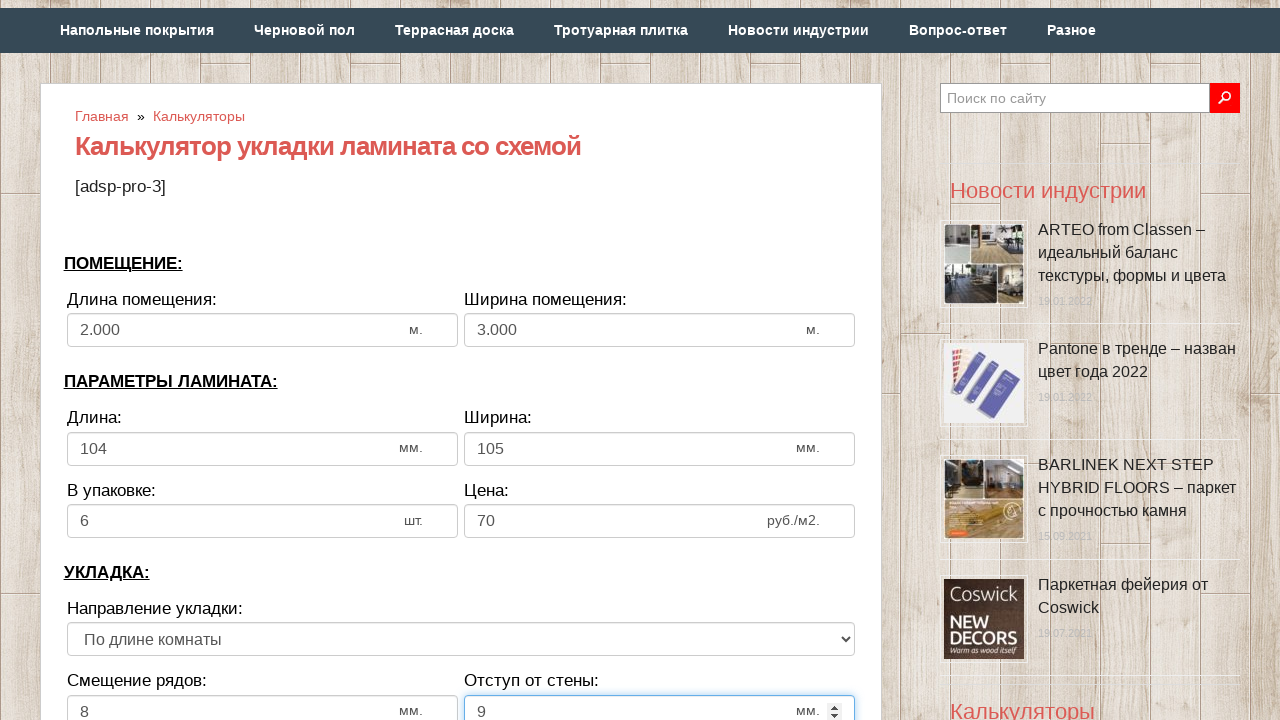

Clicked calculate button to compute laminate flooring results at (461, 361) on div.form_element > input
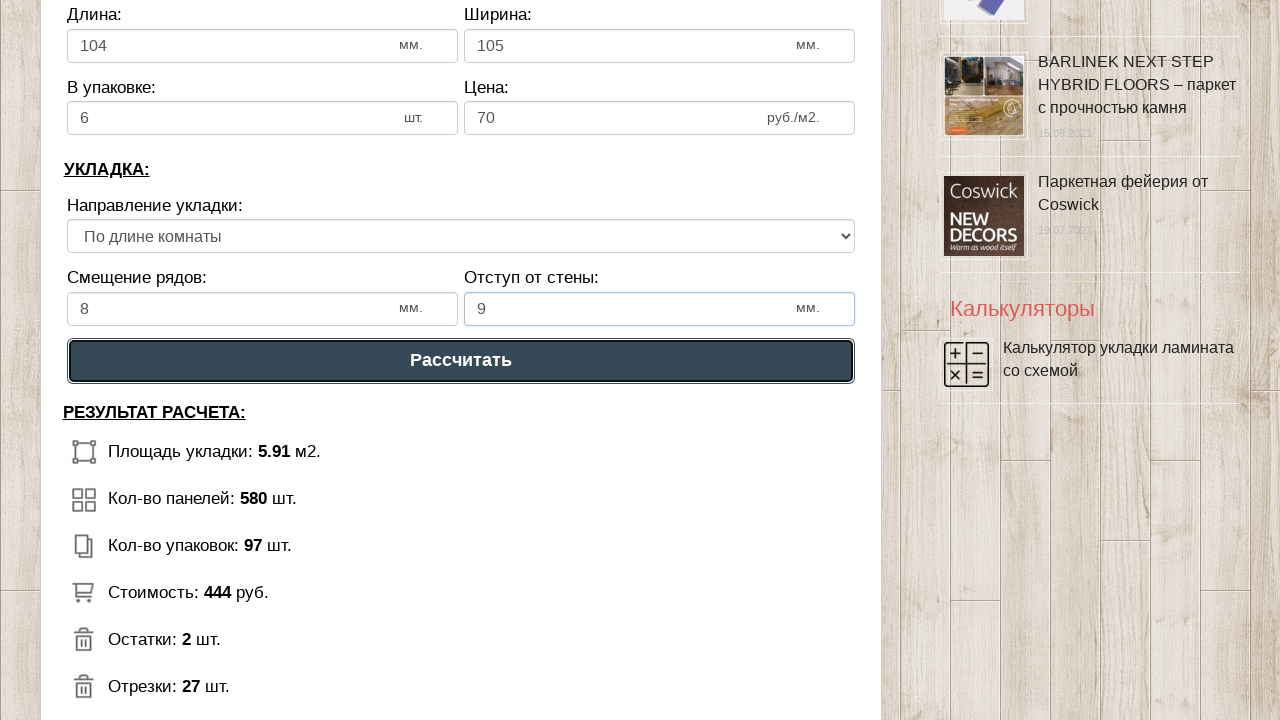

Calculation results loaded and displayed
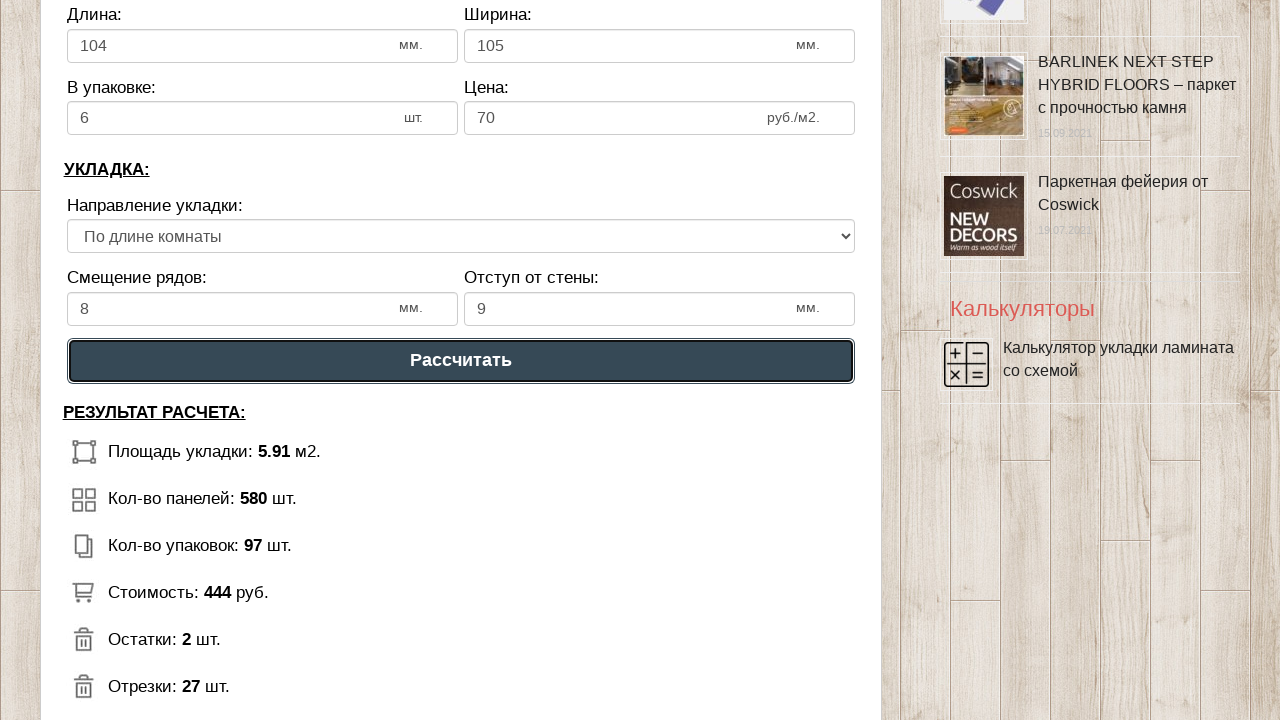

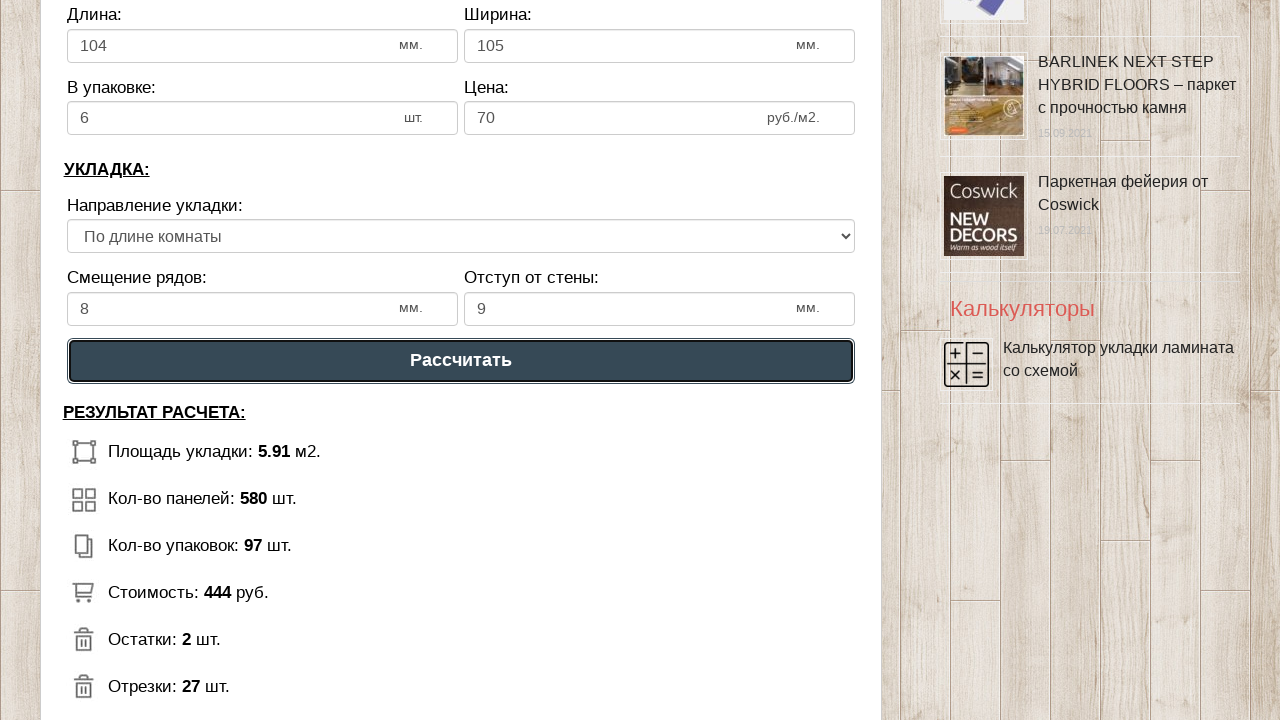